Tests the sorting functionality of a vegetable/fruit table by clicking the column header and verifying that items are displayed in alphabetical order

Starting URL: https://rahulshettyacademy.com/seleniumPractise/#/offers

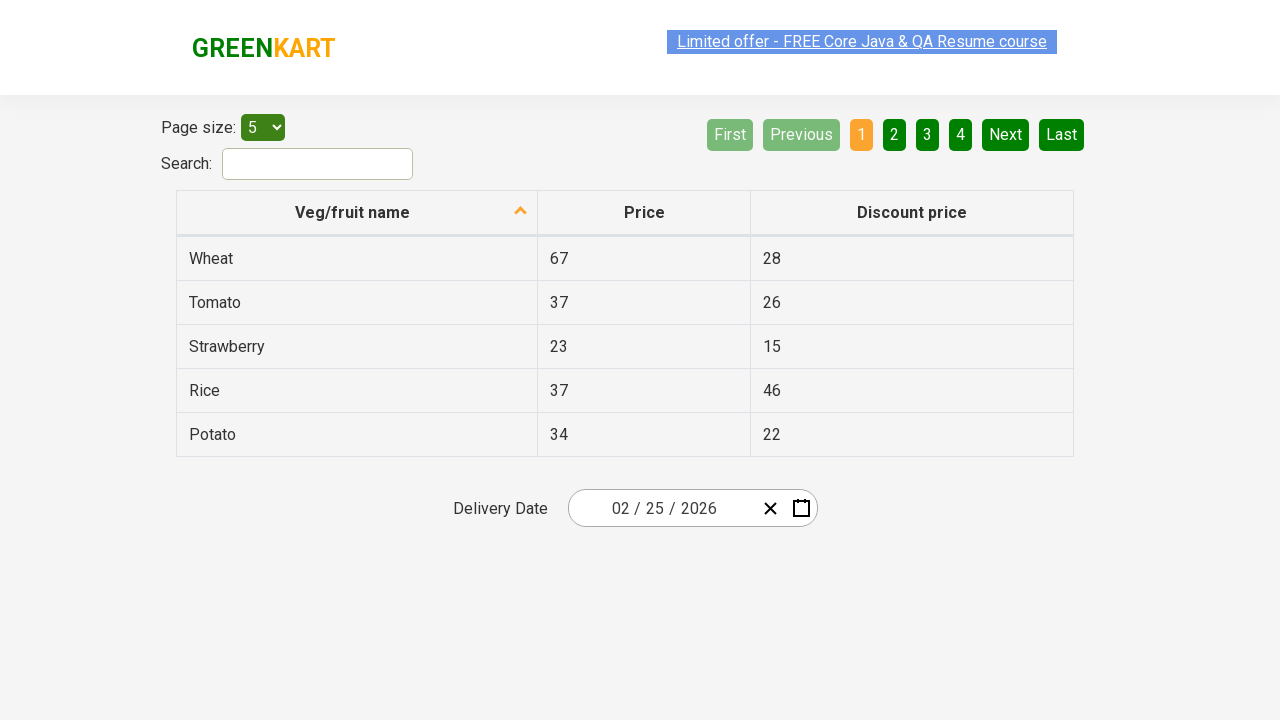

Clicked on 'Veg/fruit name' column header to sort at (353, 212) on xpath=//span[text()='Veg/fruit name']
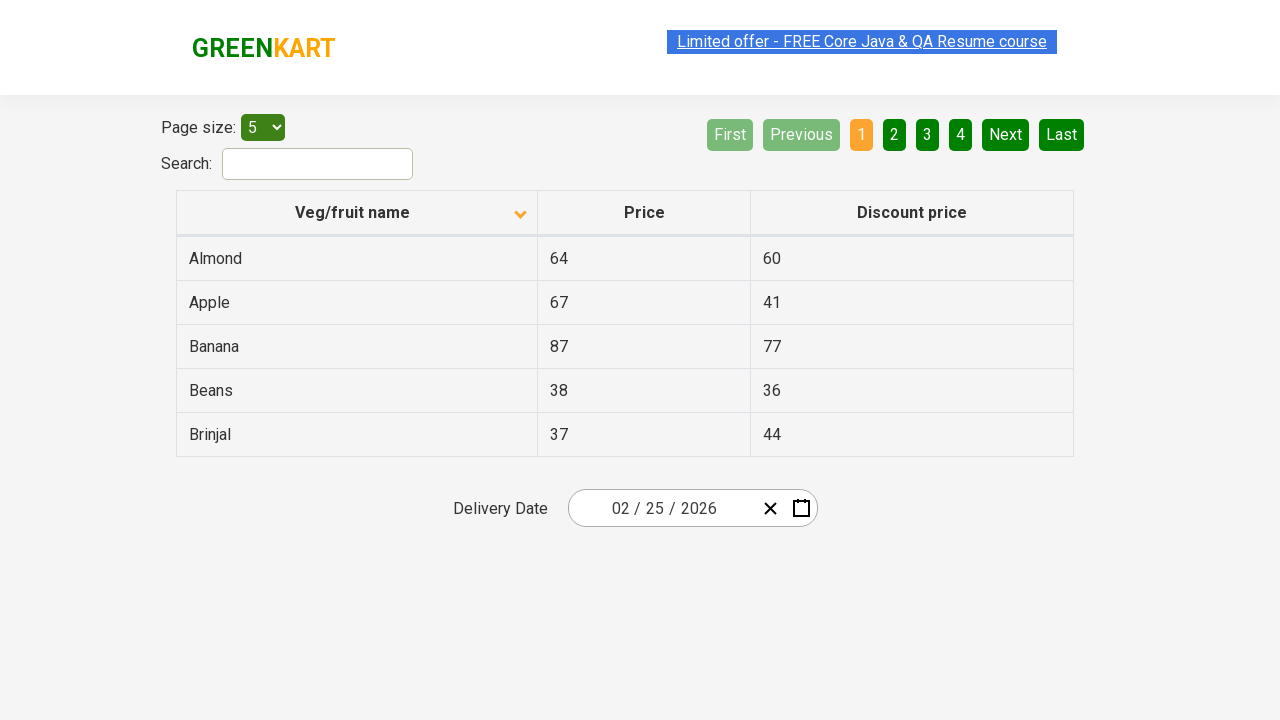

Waited for table to be sorted
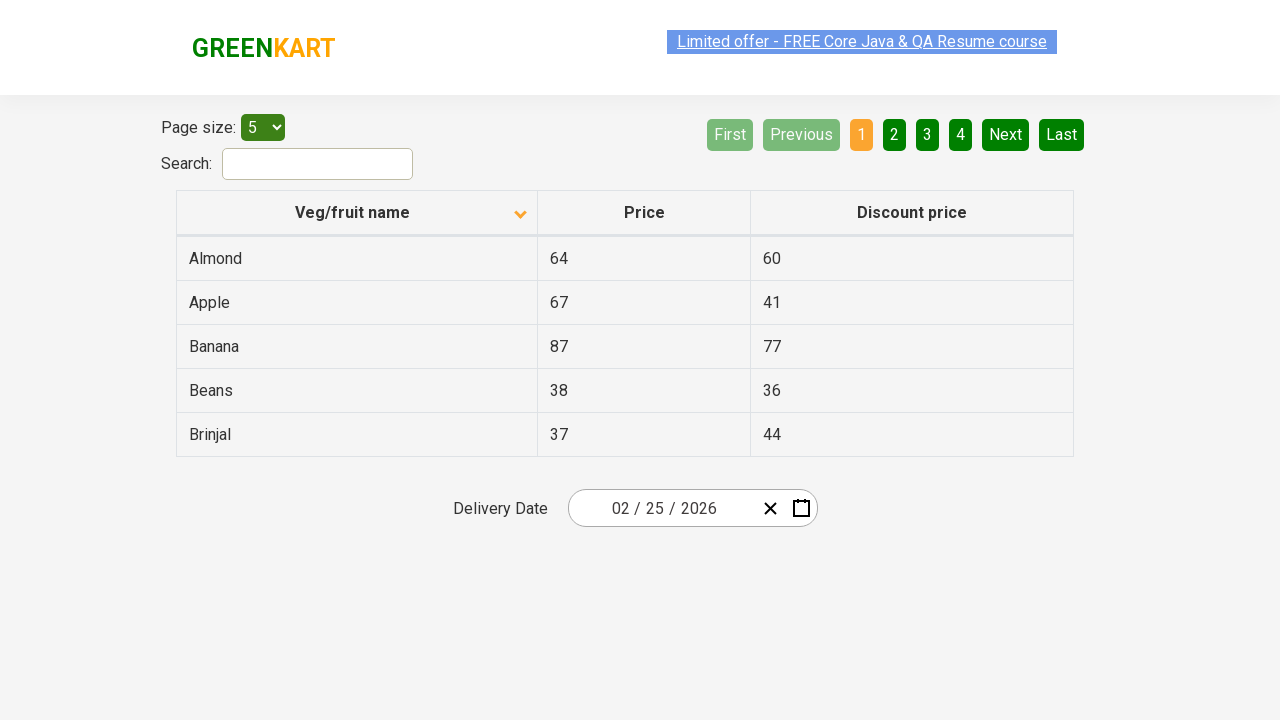

Retrieved all vegetable name elements from first column
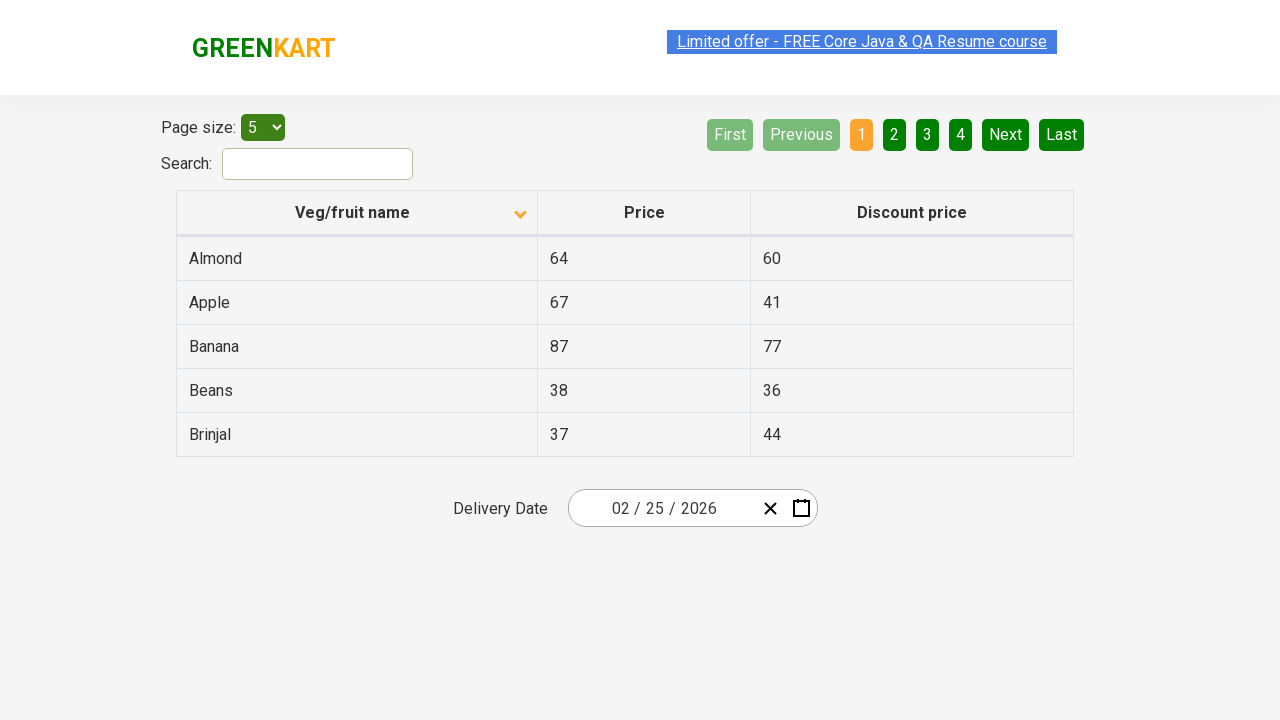

Extracted vegetable names from elements
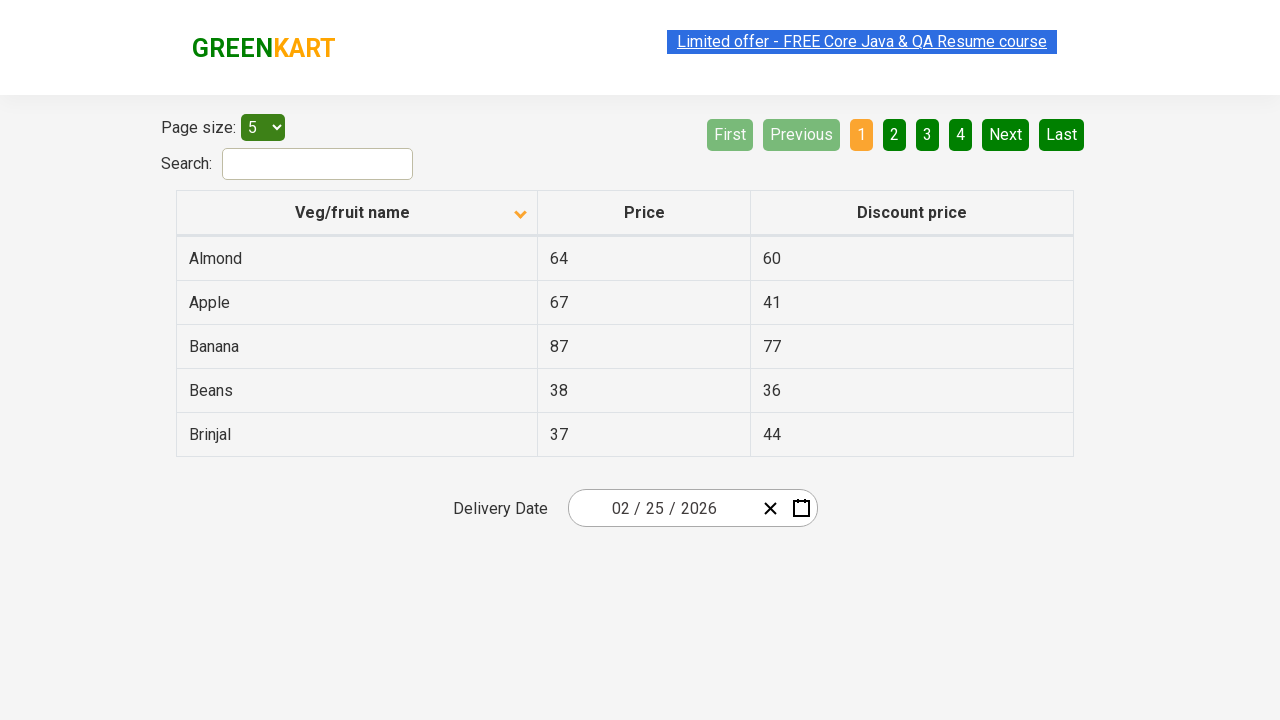

Created sorted reference list of vegetable names
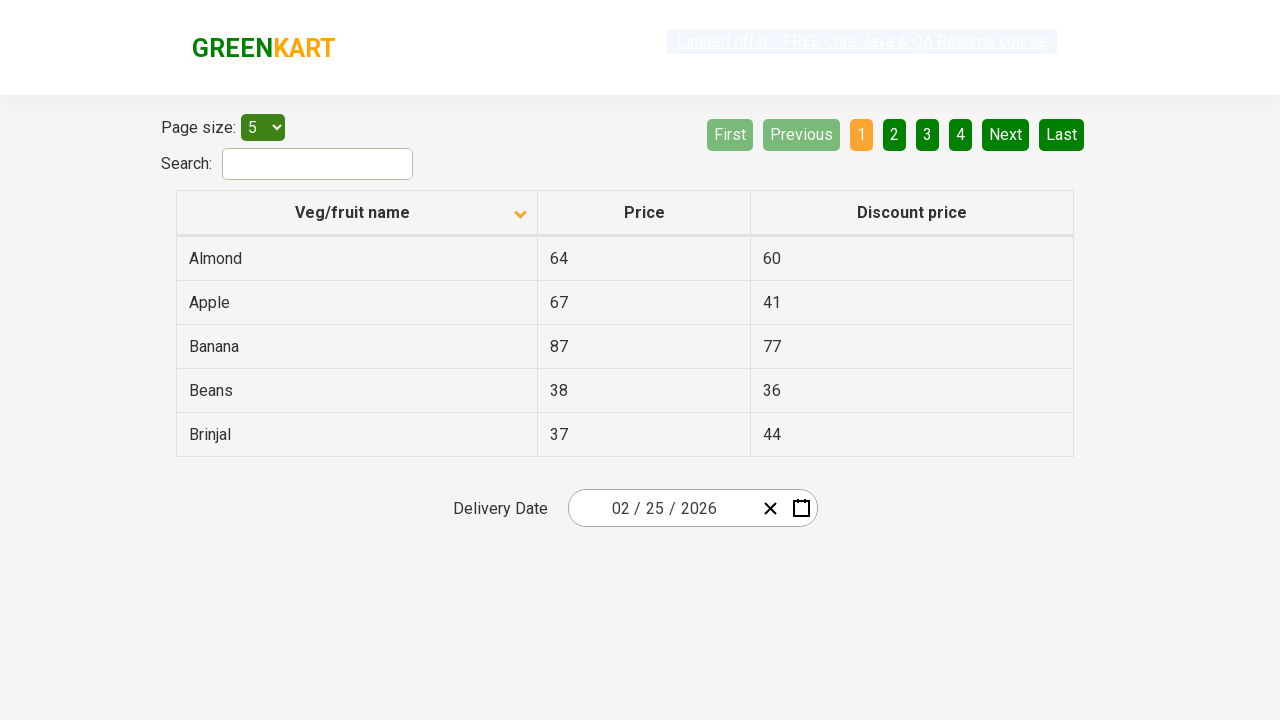

Verified that vegetable list is sorted alphabetically
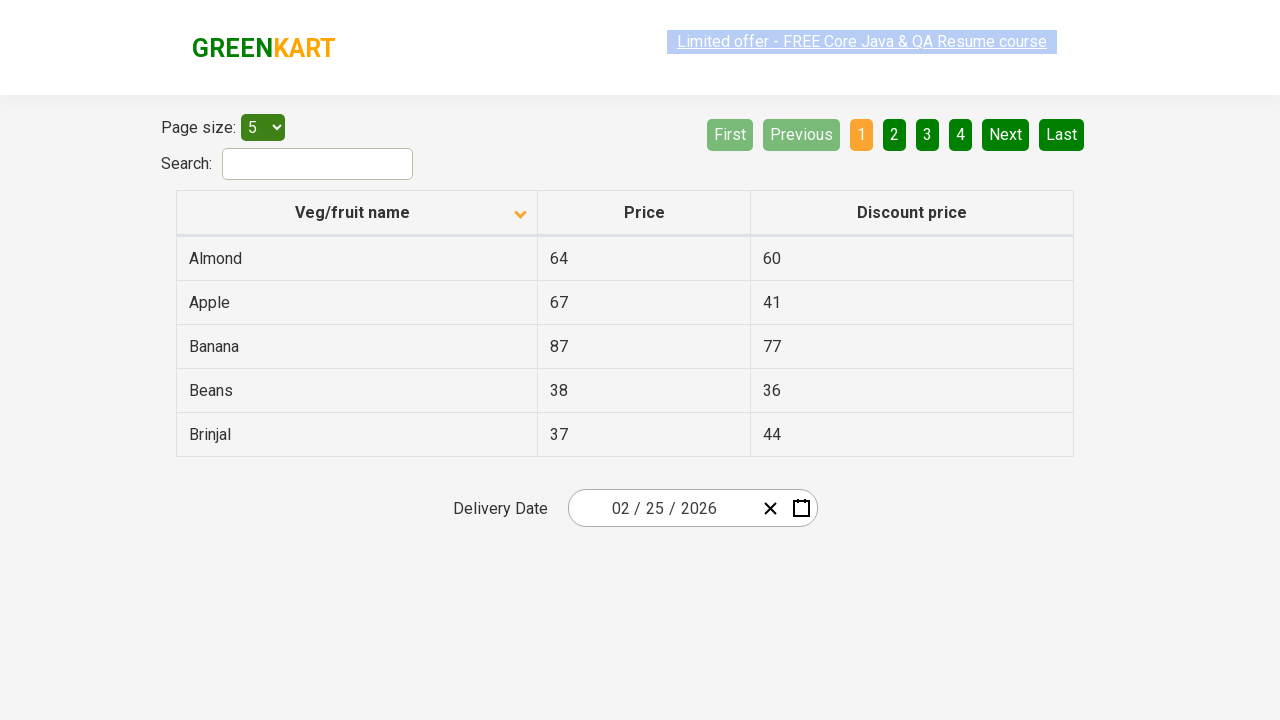

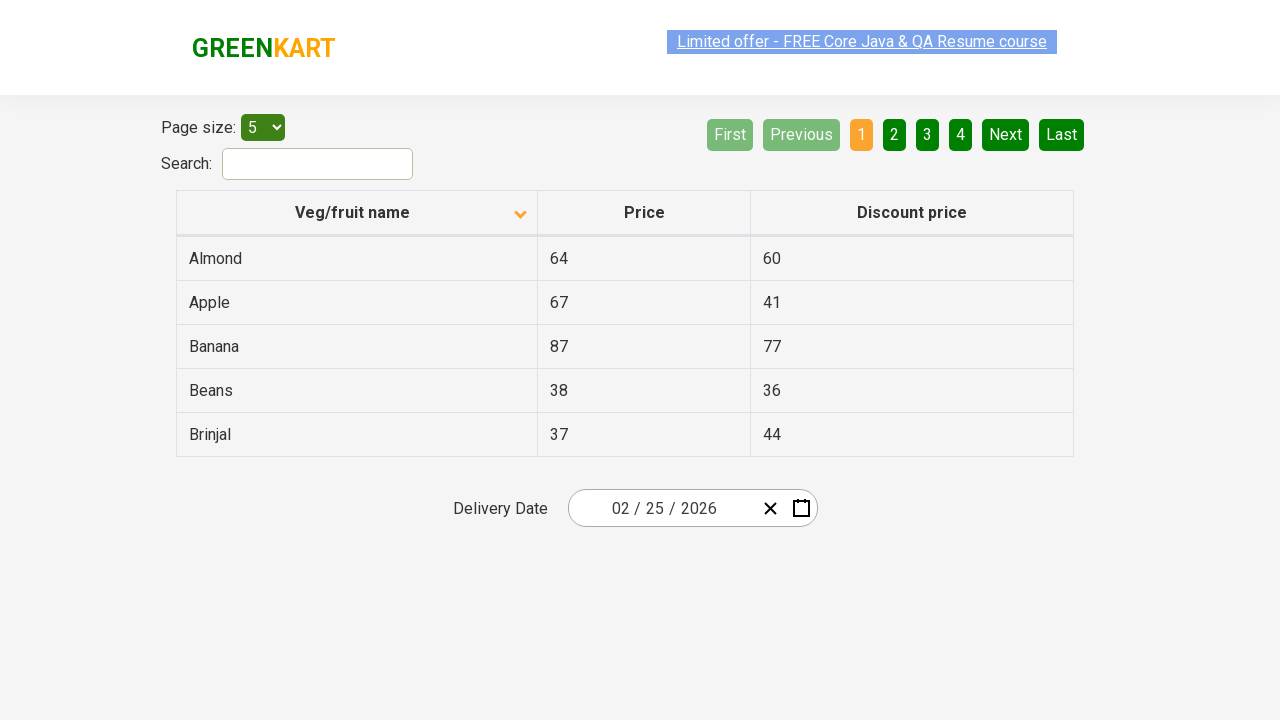